Navigates to SmartBear documentation page and verifies that various web elements are present on the page

Starting URL: https://support.smartbear.com/testcomplete/docs/reference/test-objects/controls/web/general/list-of-web-objects.html

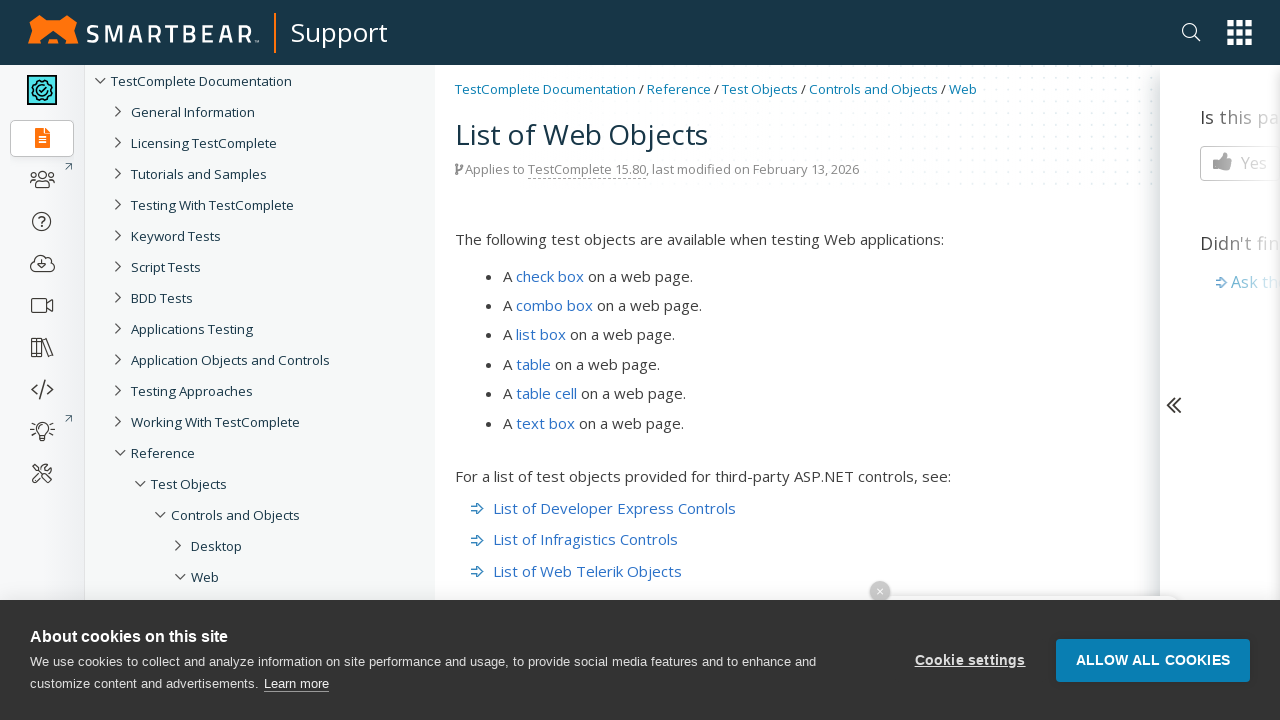

Waited for page to reach networkidle state
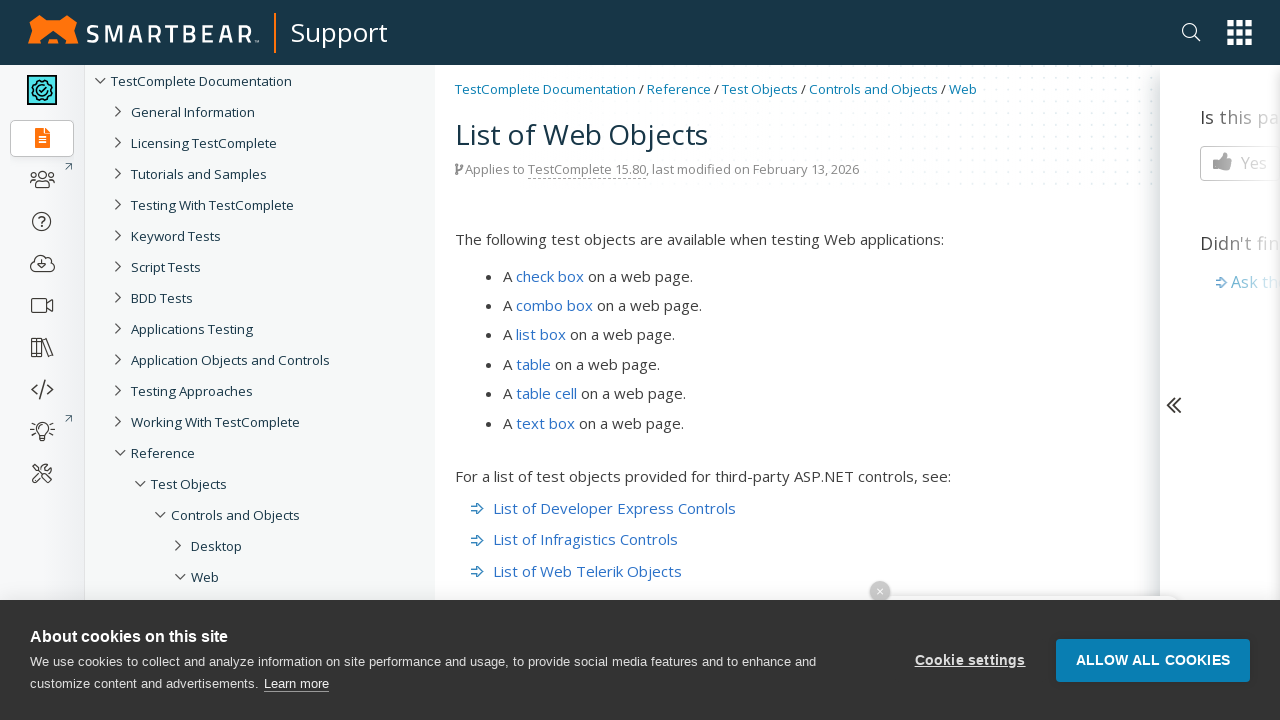

Retrieved all elements on the page using XPath locator
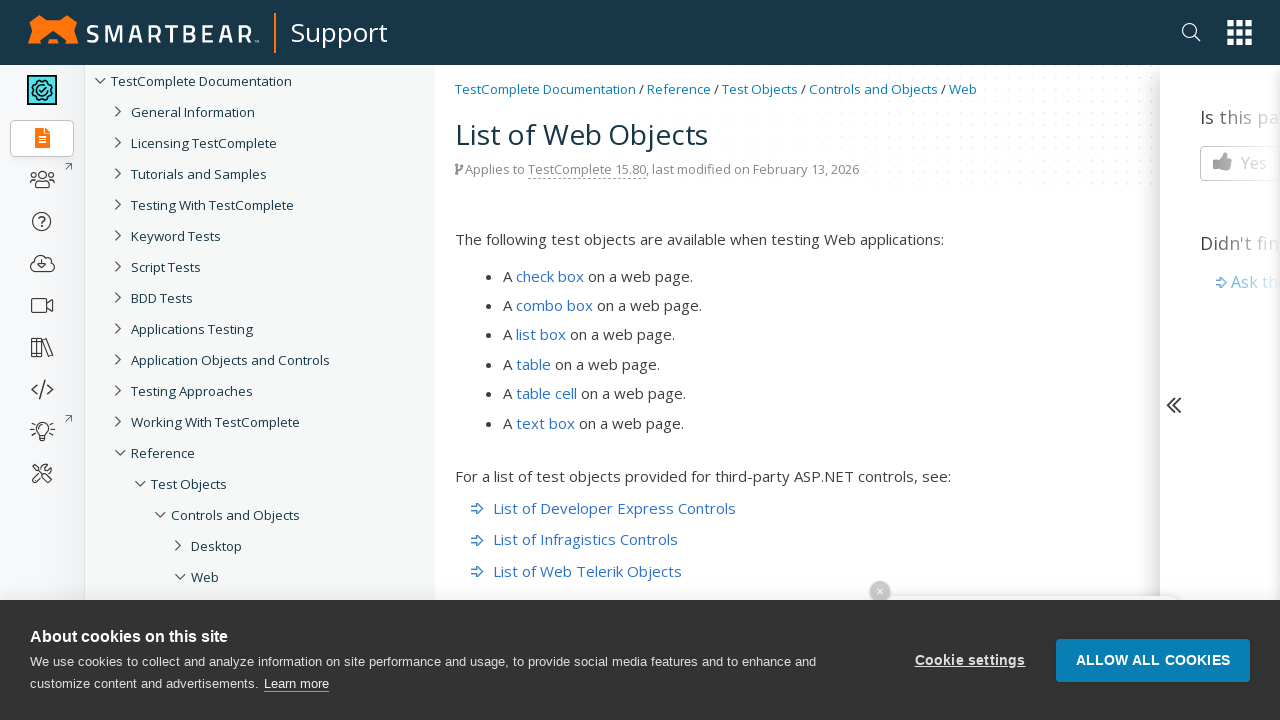

Identified 6 web element types on the page: a, iframe, img, input, text, textarea
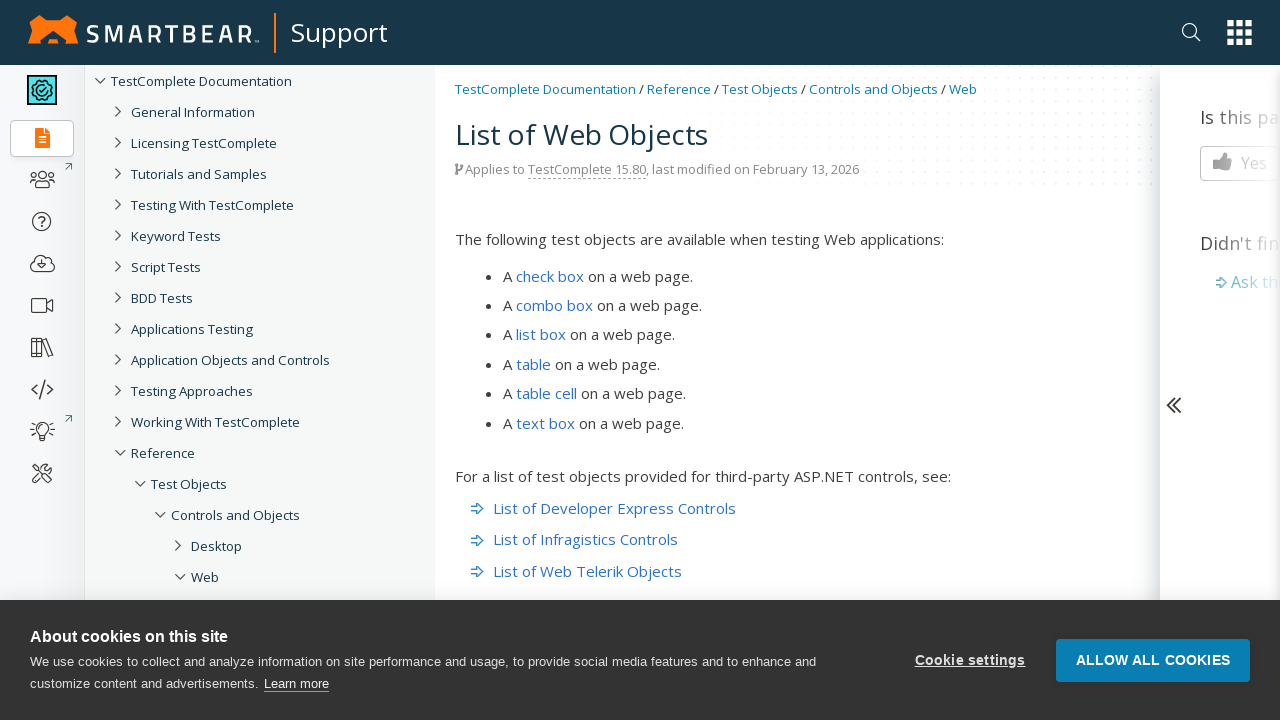

Verified that web elements are present on the SmartBear documentation page
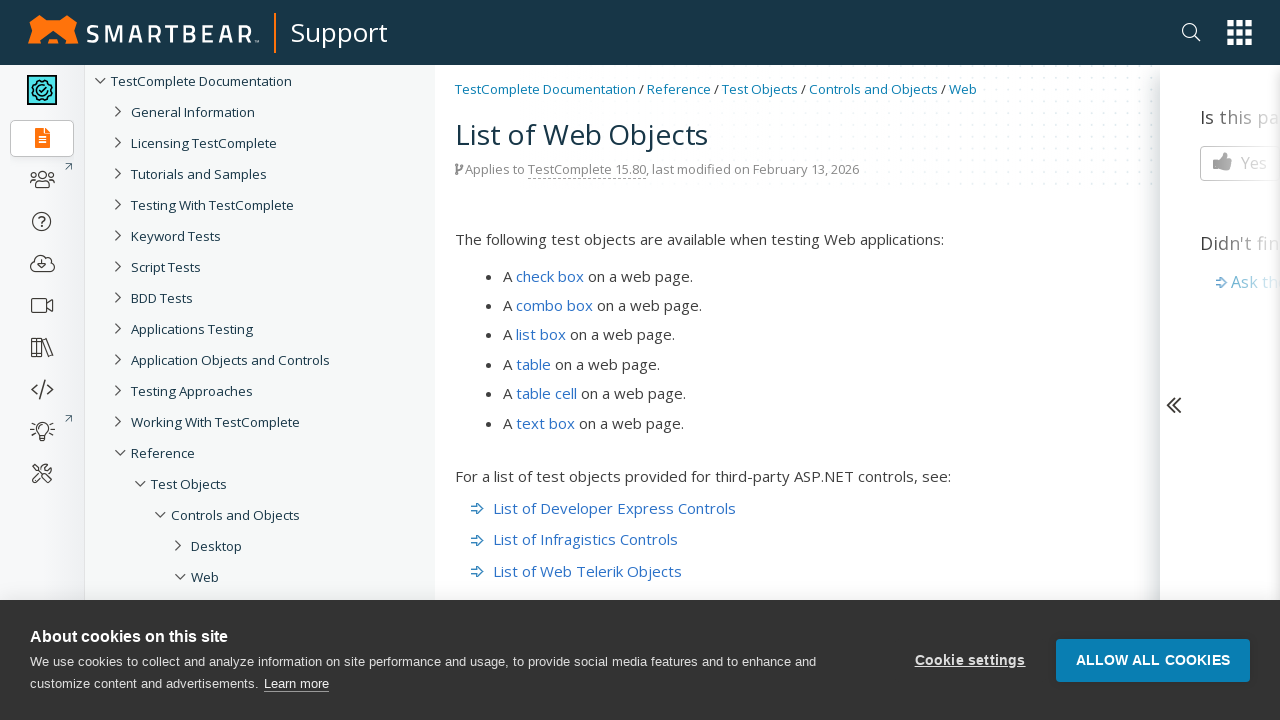

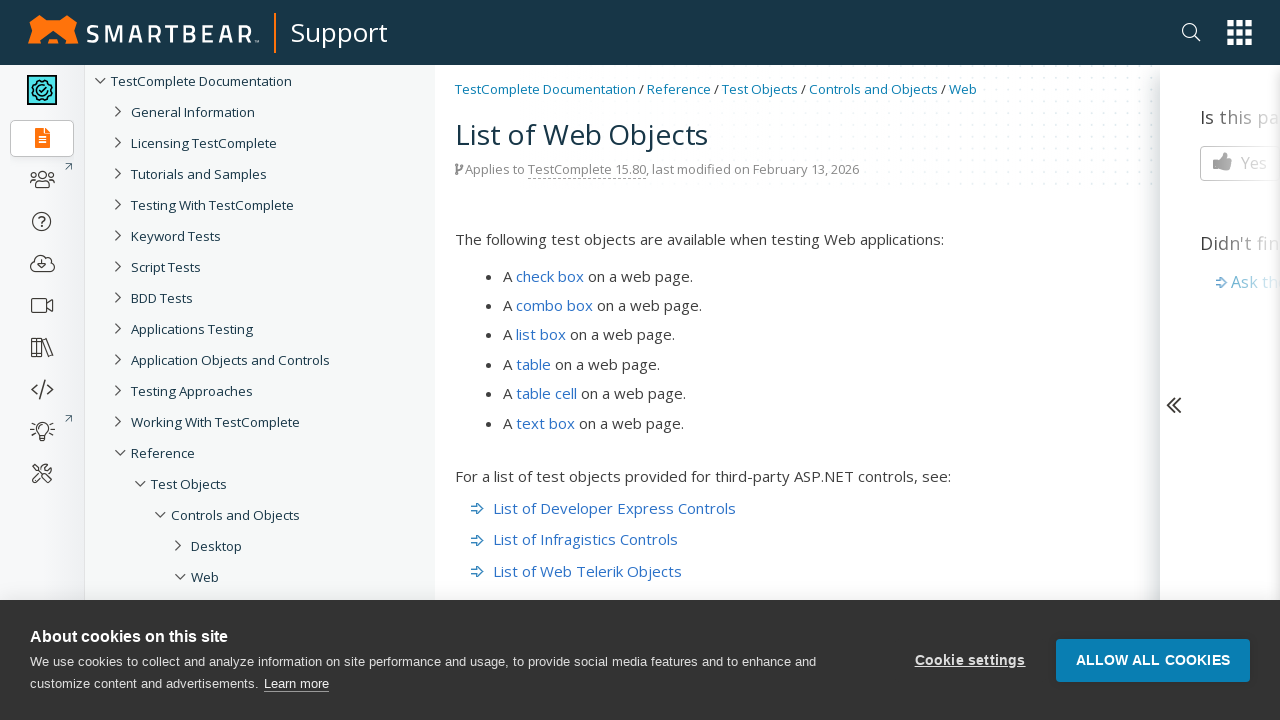